Tests browser navigation capabilities by navigating to Flipkart, then to OrangeHRM, then using browser back, forward, and refresh actions

Starting URL: https://www.flipkart.com/

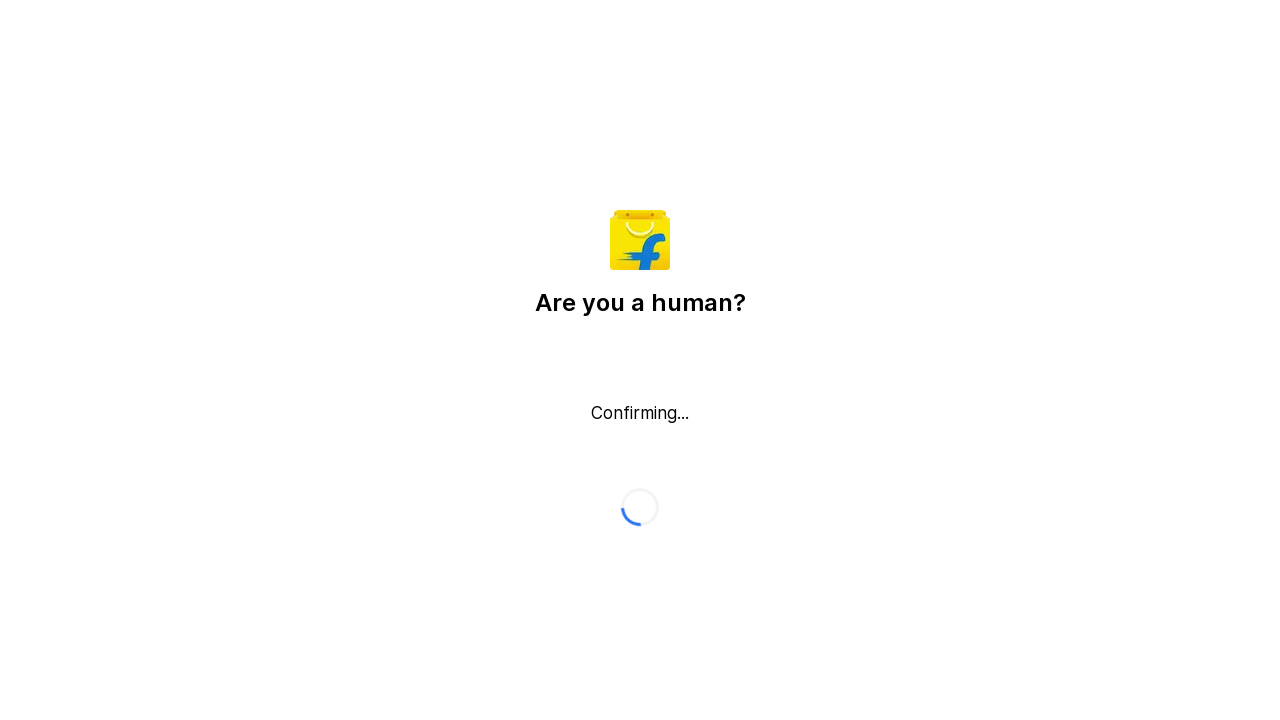

Navigated to OrangeHRM website
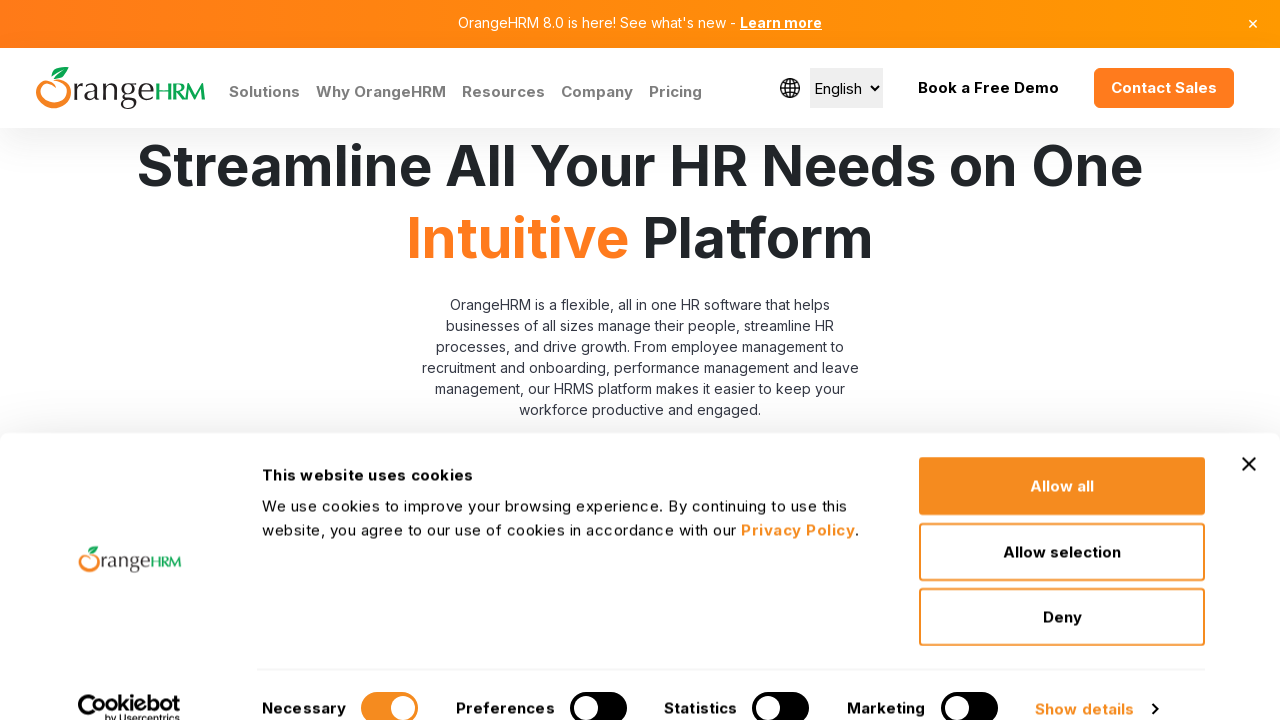

Used browser back button to return to Flipkart
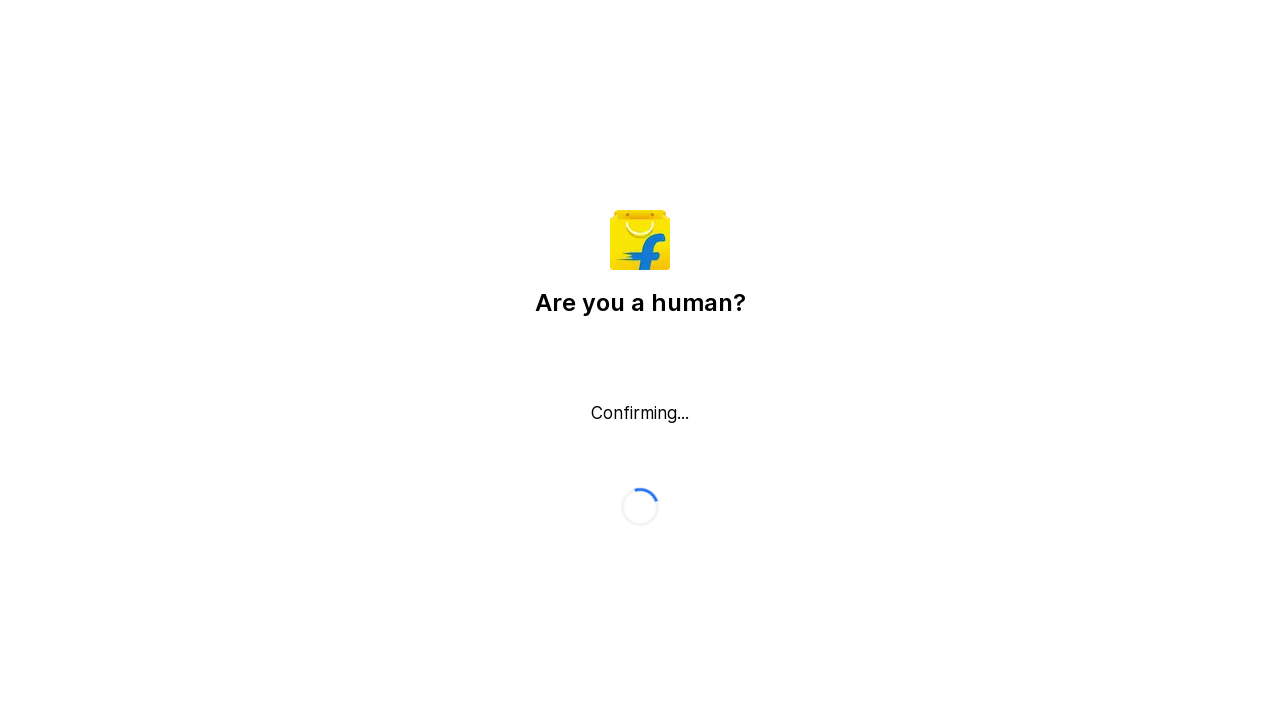

Used browser forward button to navigate back to OrangeHRM
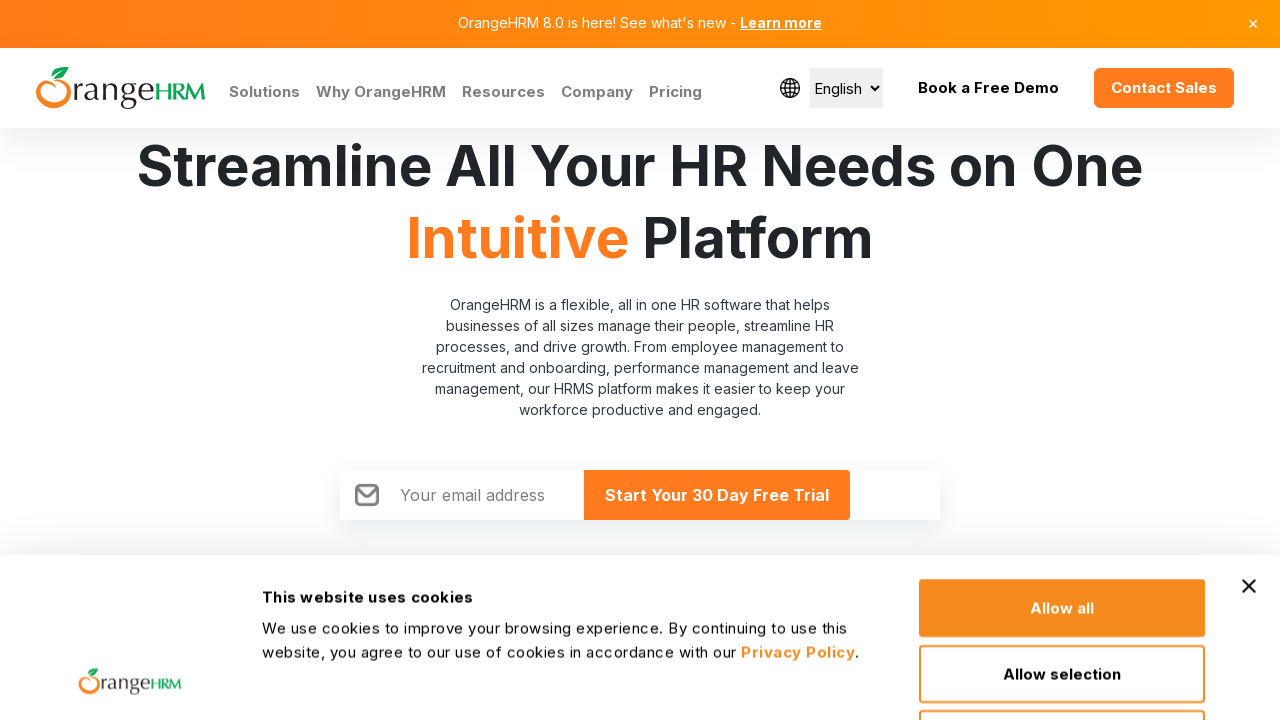

Refreshed the current page
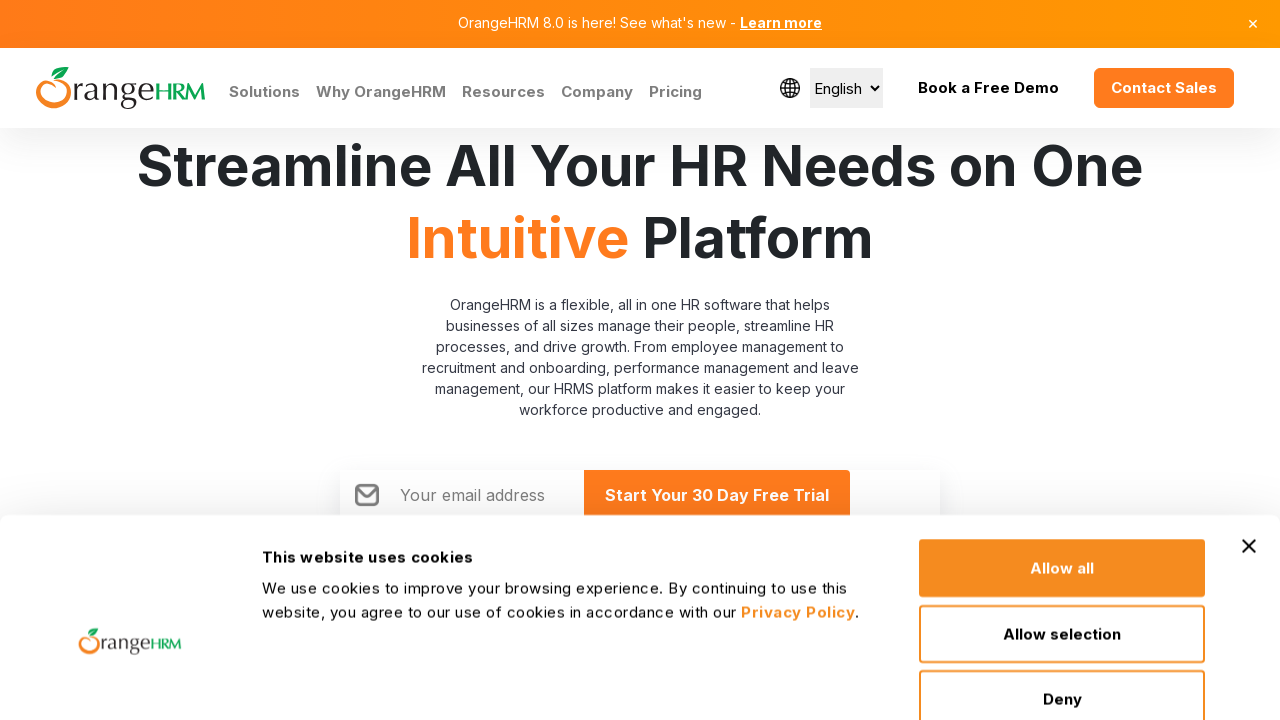

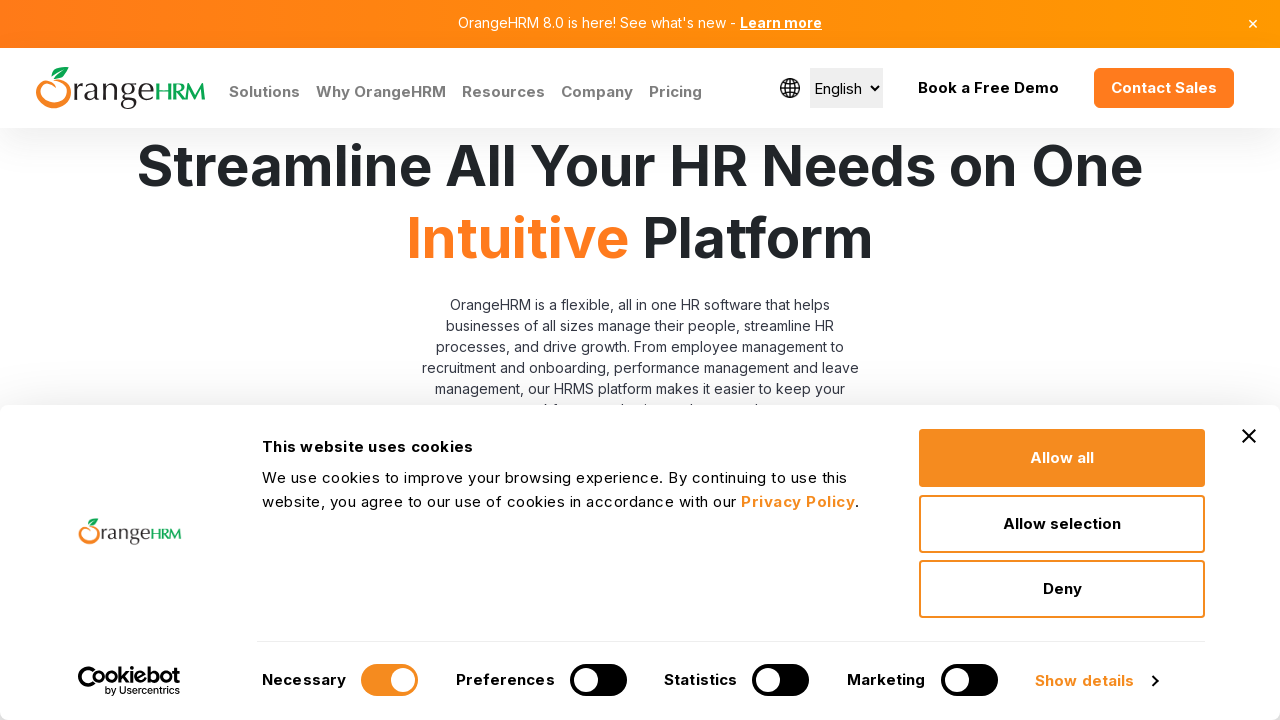